Tests handling of invalid binary input by entering 'abc' which is not valid for binary conversion.

Starting URL: https://www.001236.xyz/en/base

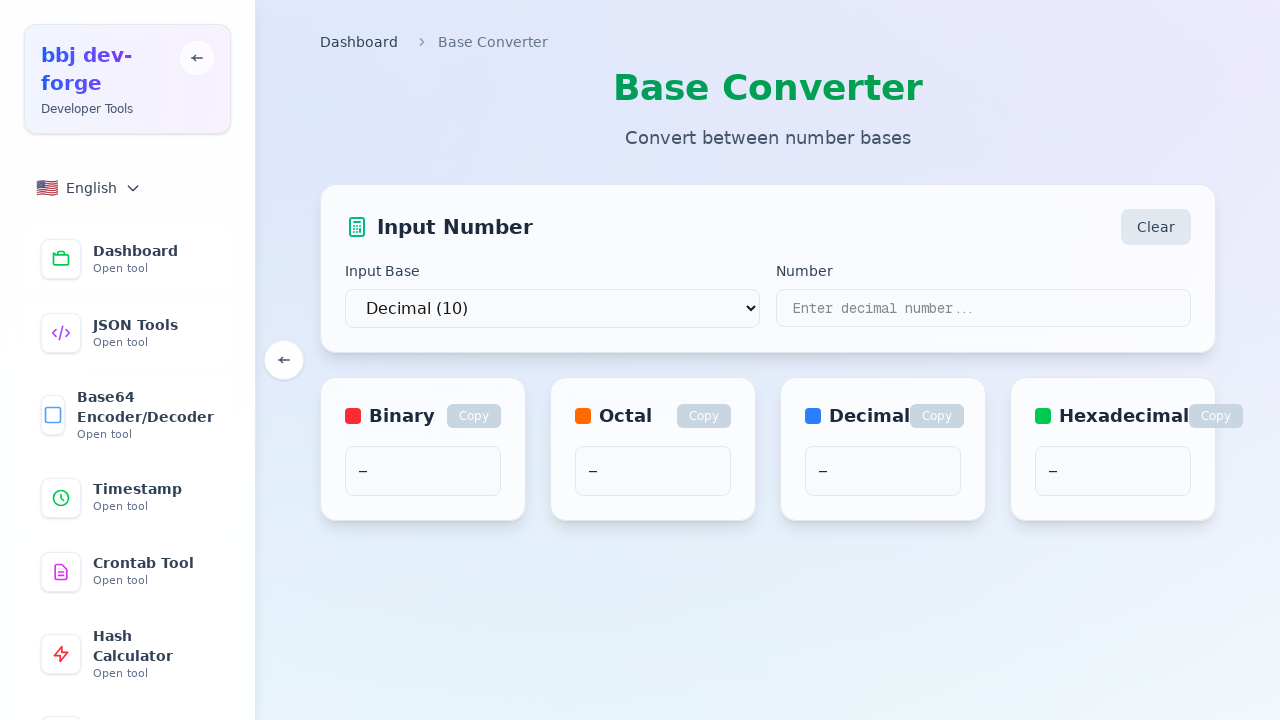

Selected binary (base 2) from dropdown on select
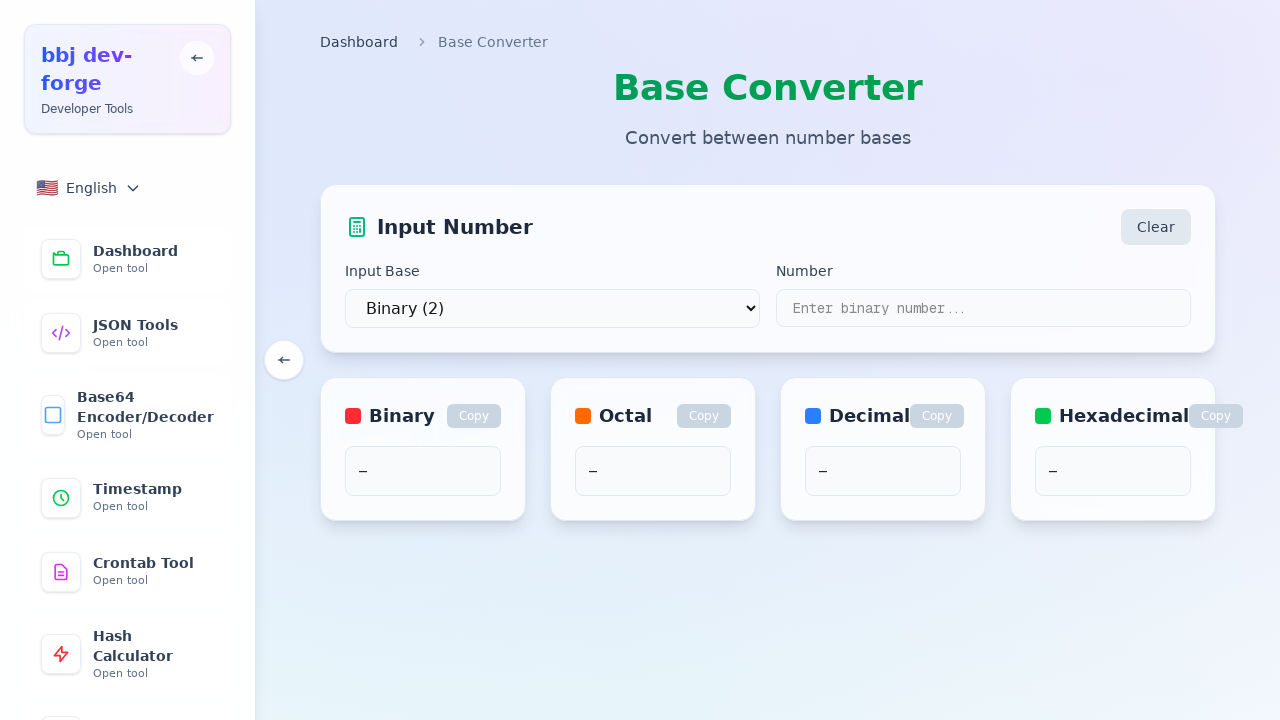

Entered invalid binary input 'abc' on input[type="text"]
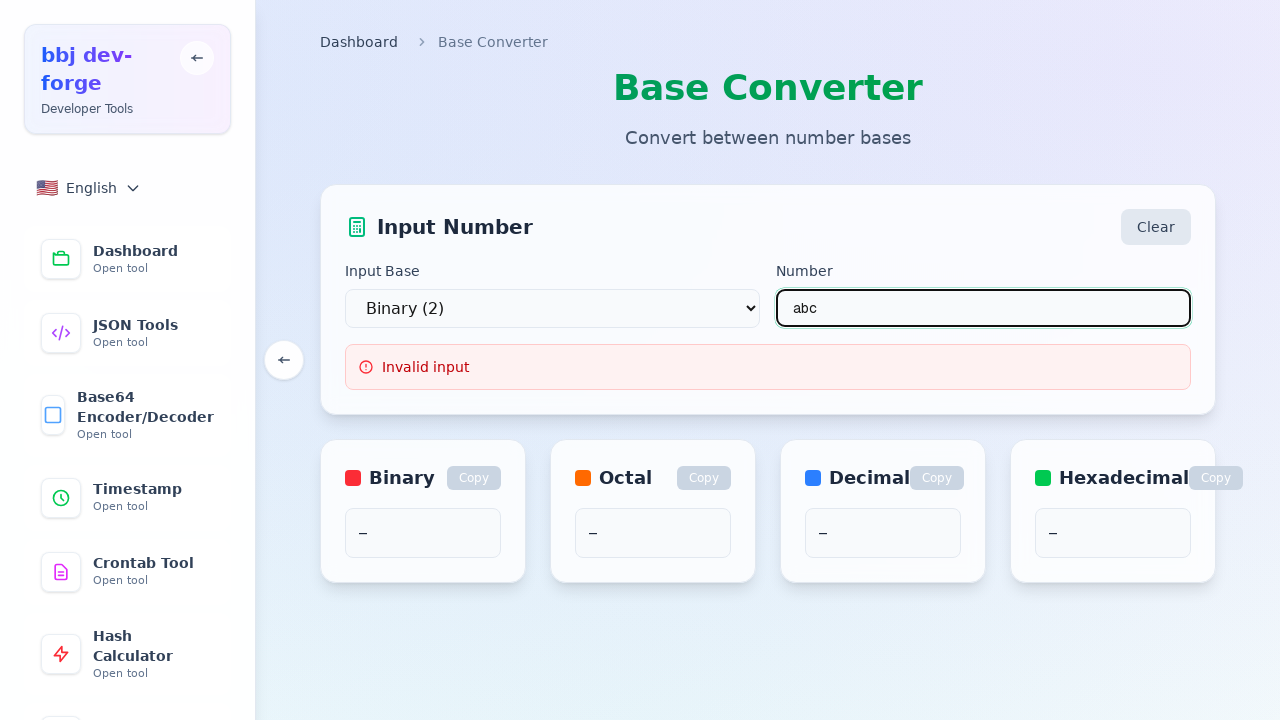

Waited 500ms for page to process invalid input
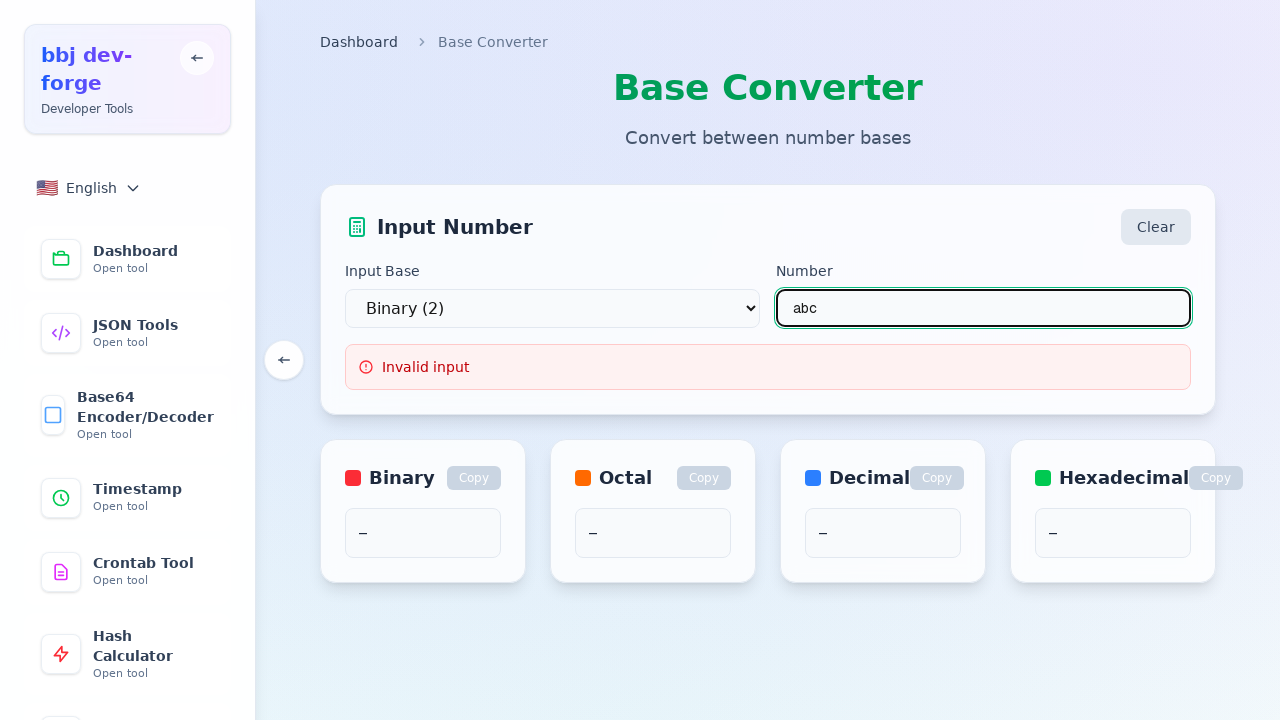

Located binary result element
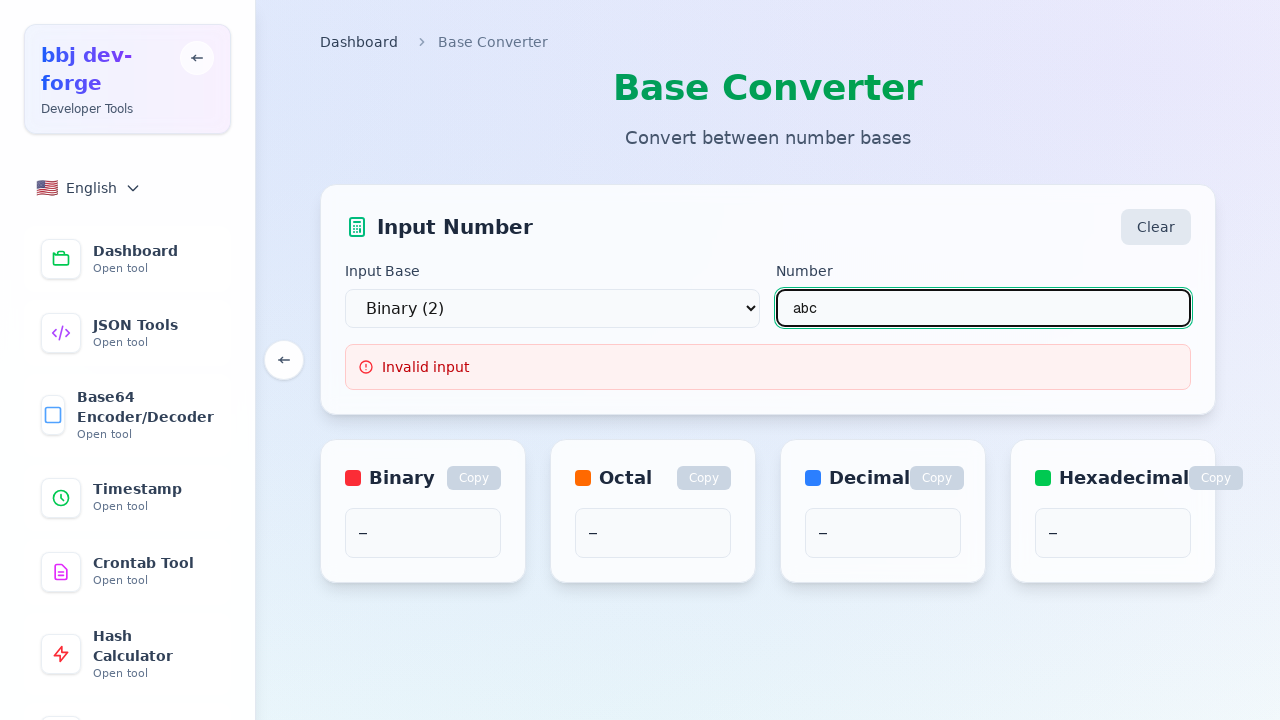

Retrieved binary result text content: '—'
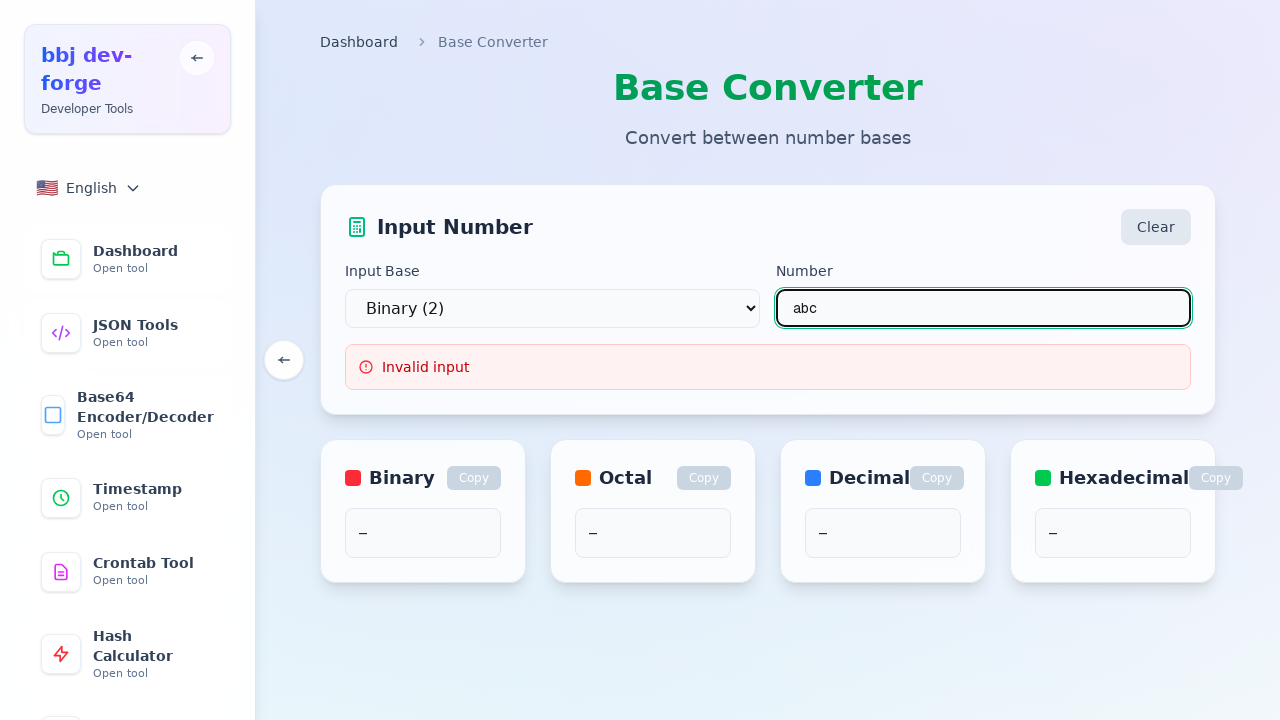

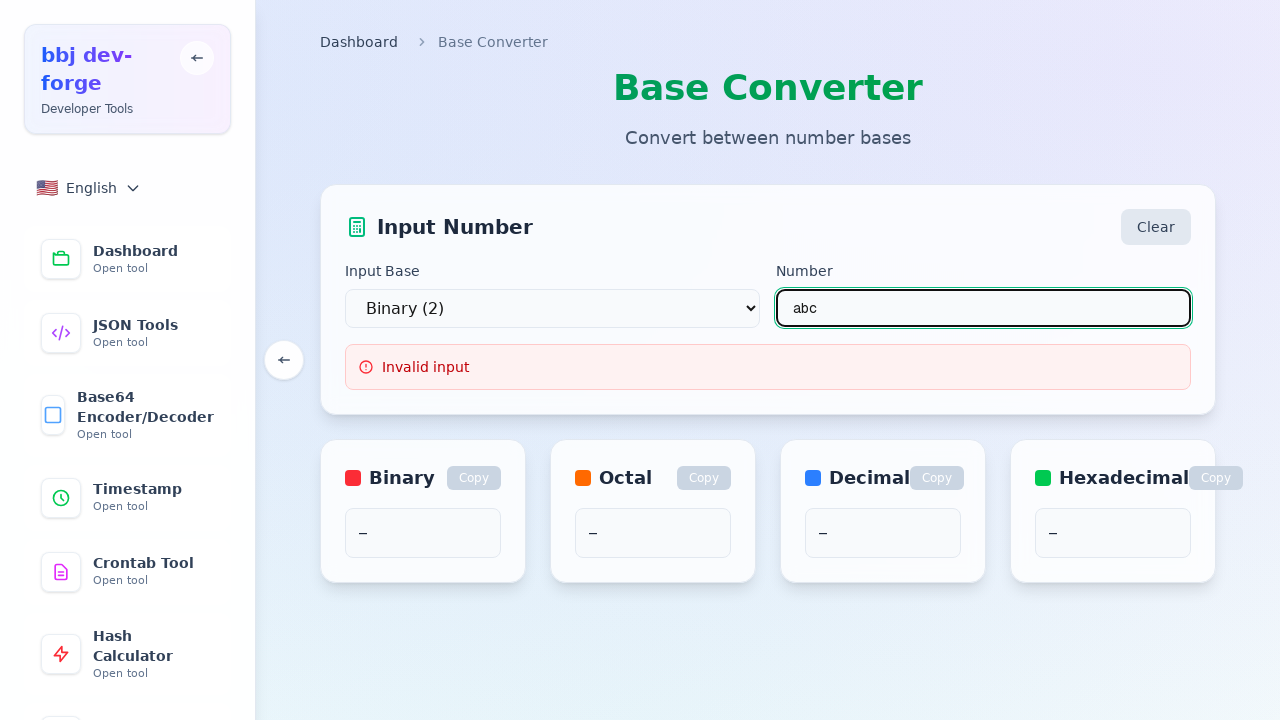